Tests the product search functionality on a demo WooCommerce store by entering "Cap" in the search field and submitting the search.

Starting URL: http://demostore.supersqa.com/

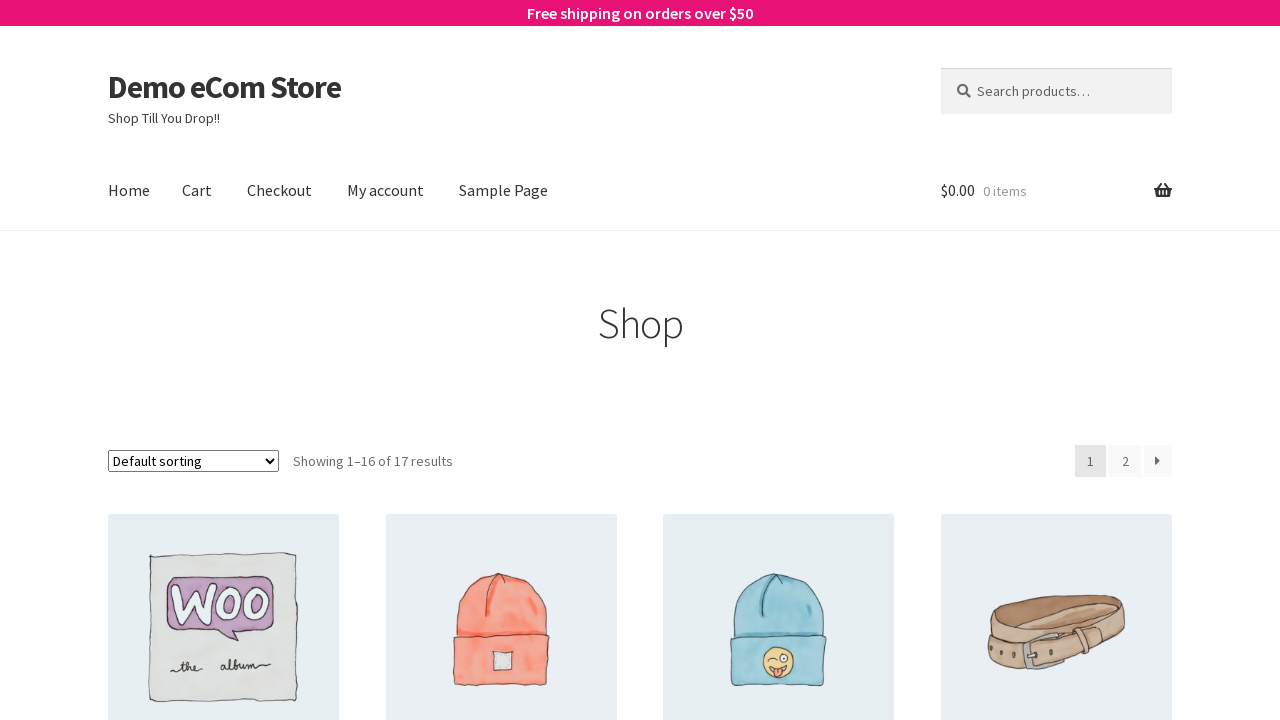

Filled search field with 'Cap' on #woocommerce-product-search-field-0
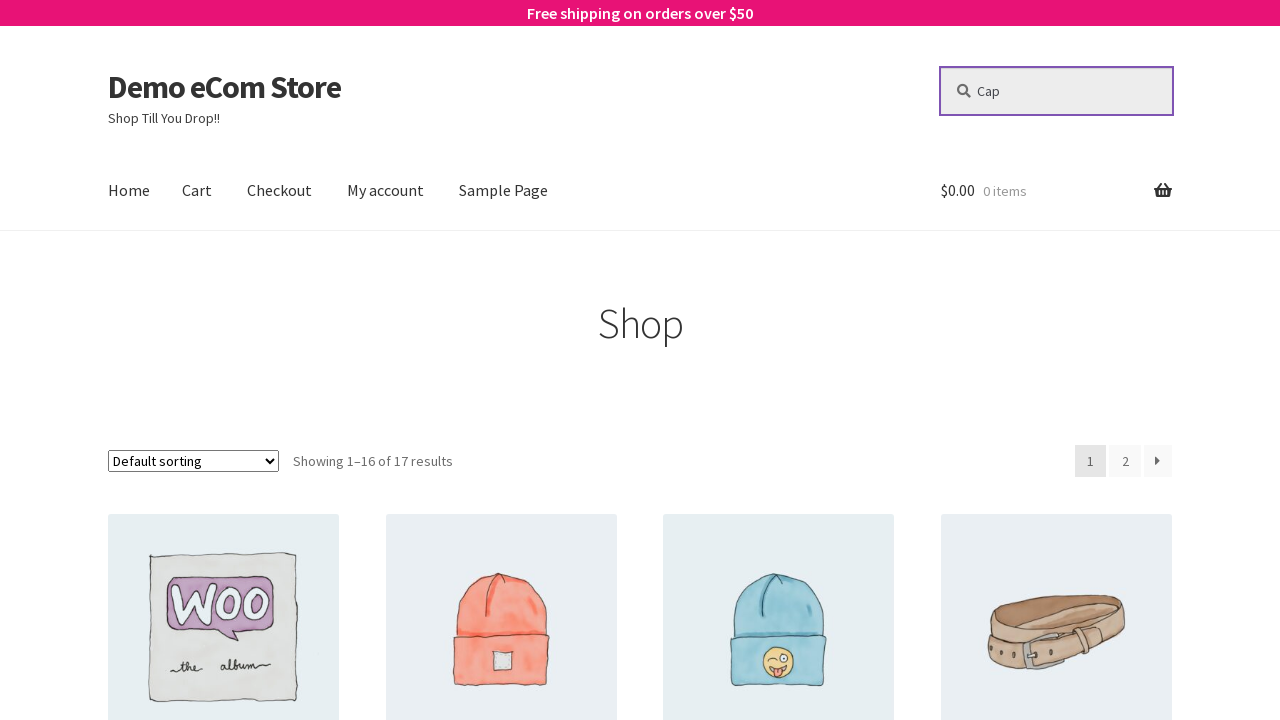

Pressed Enter to submit search on #woocommerce-product-search-field-0
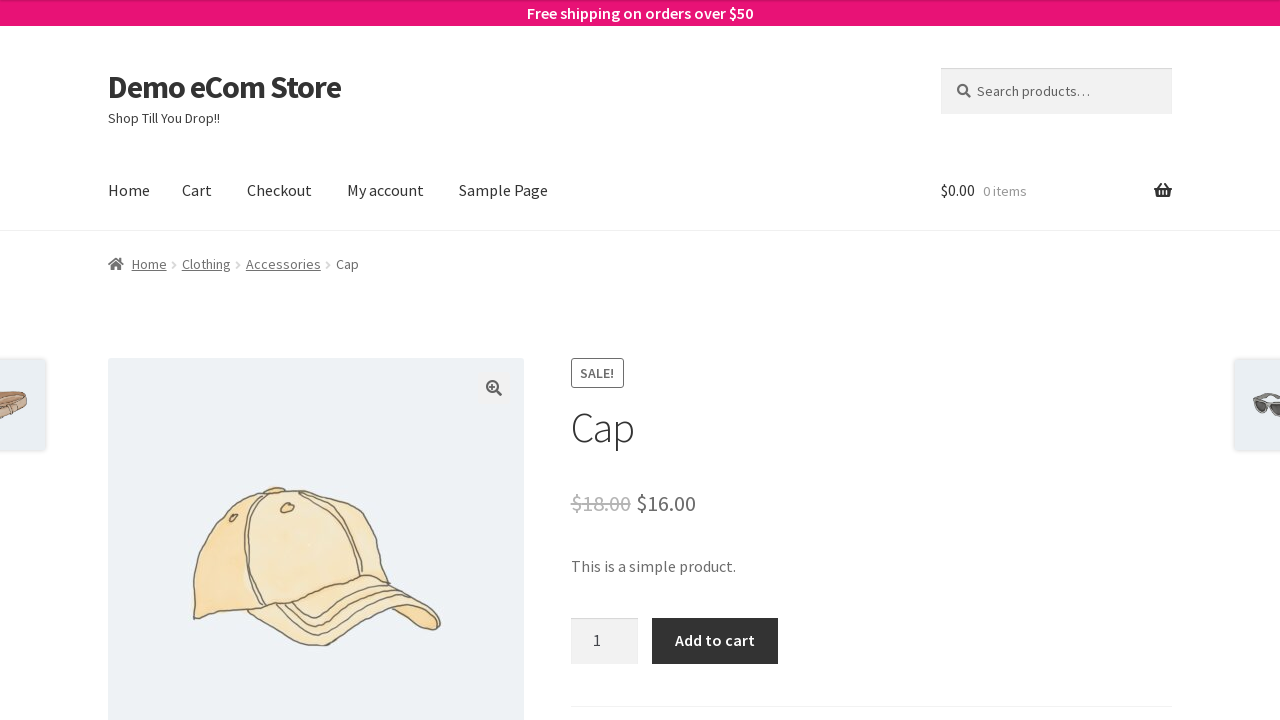

Search results loaded and network idle
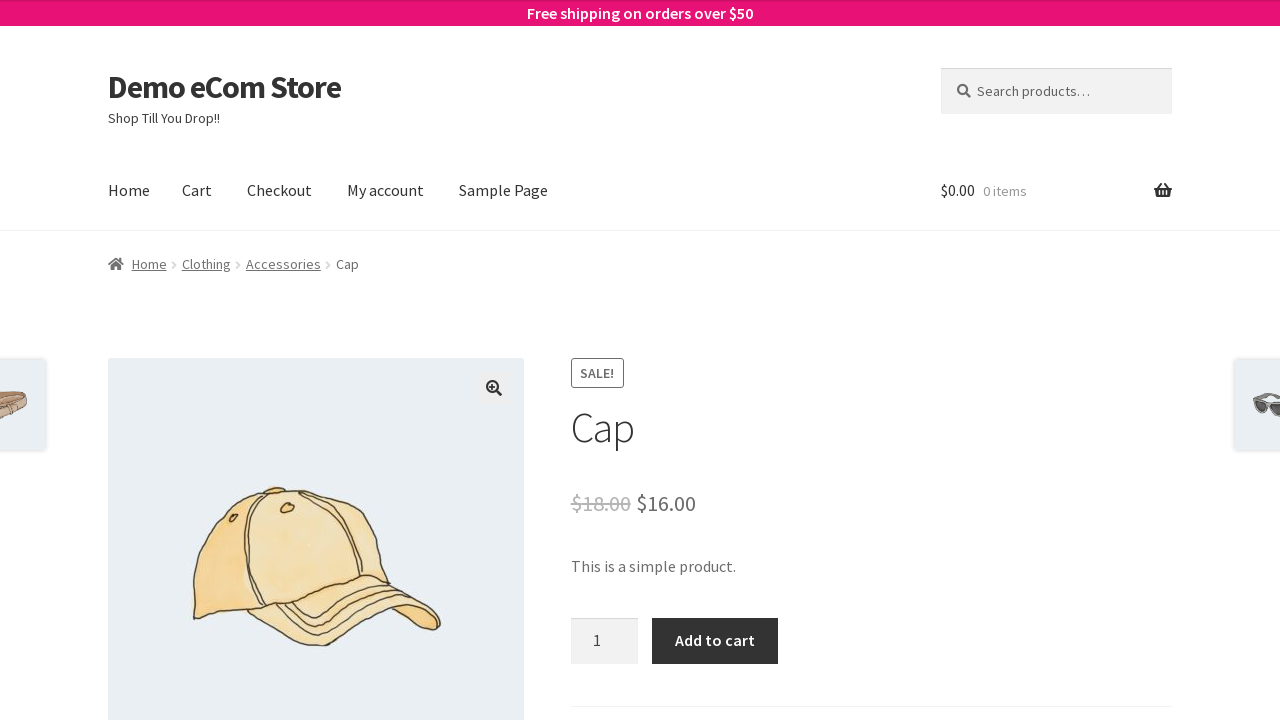

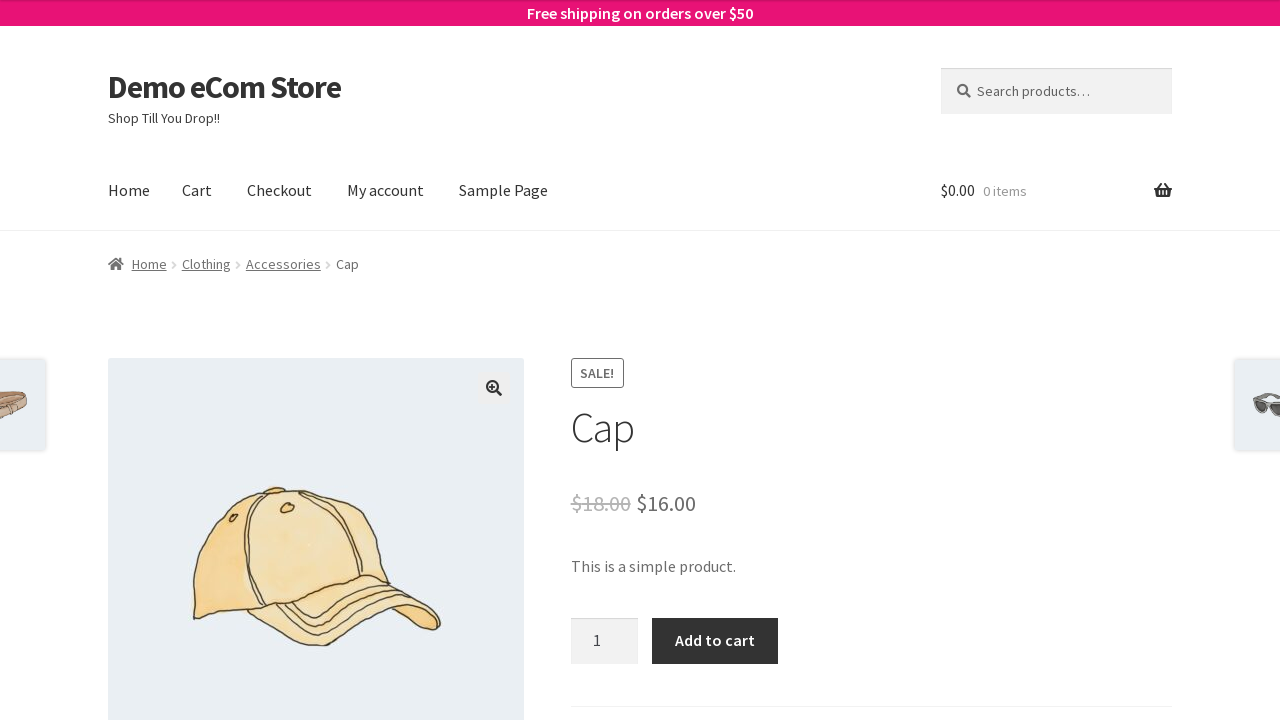